Tests various form controls and interactions on an automation practice page including radio buttons, autocomplete, dropdowns, checkboxes, alerts, and window handling

Starting URL: https://rahulshettyacademy.com/AutomationPractice/

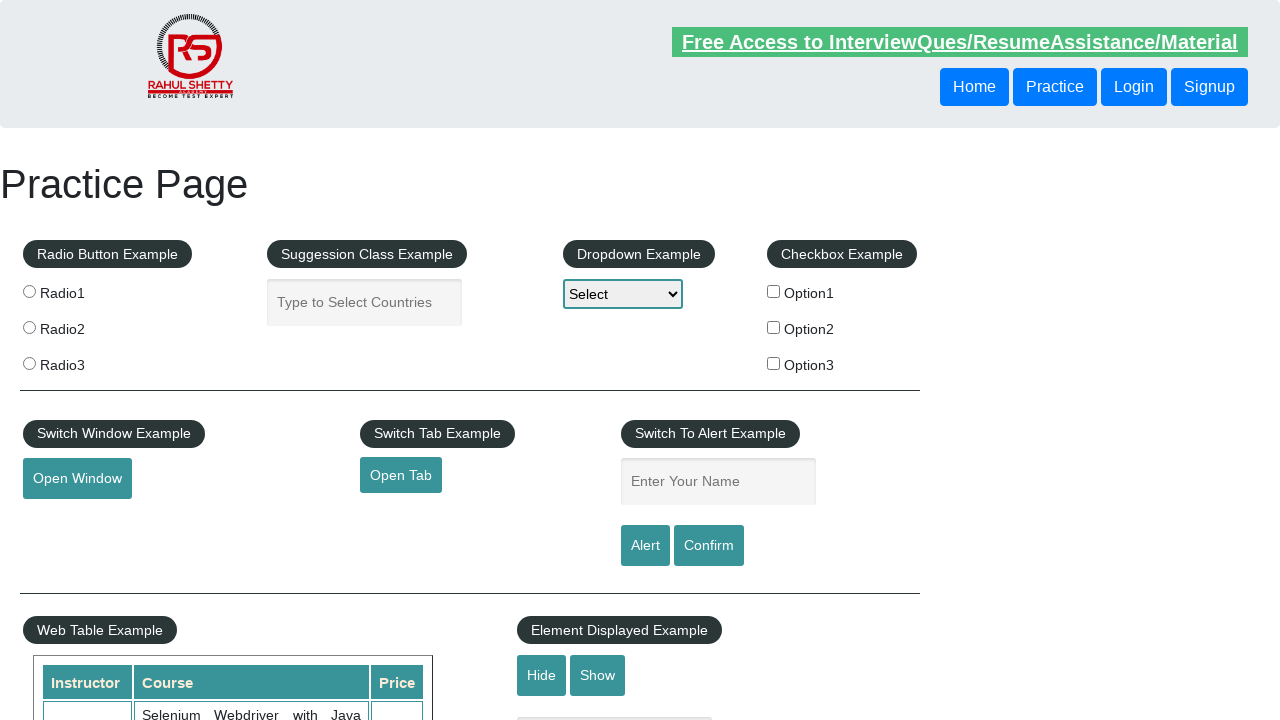

Clicked radio button option 2 at (29, 327) on xpath=//label[@for='radio2']/input[@value='radio2']
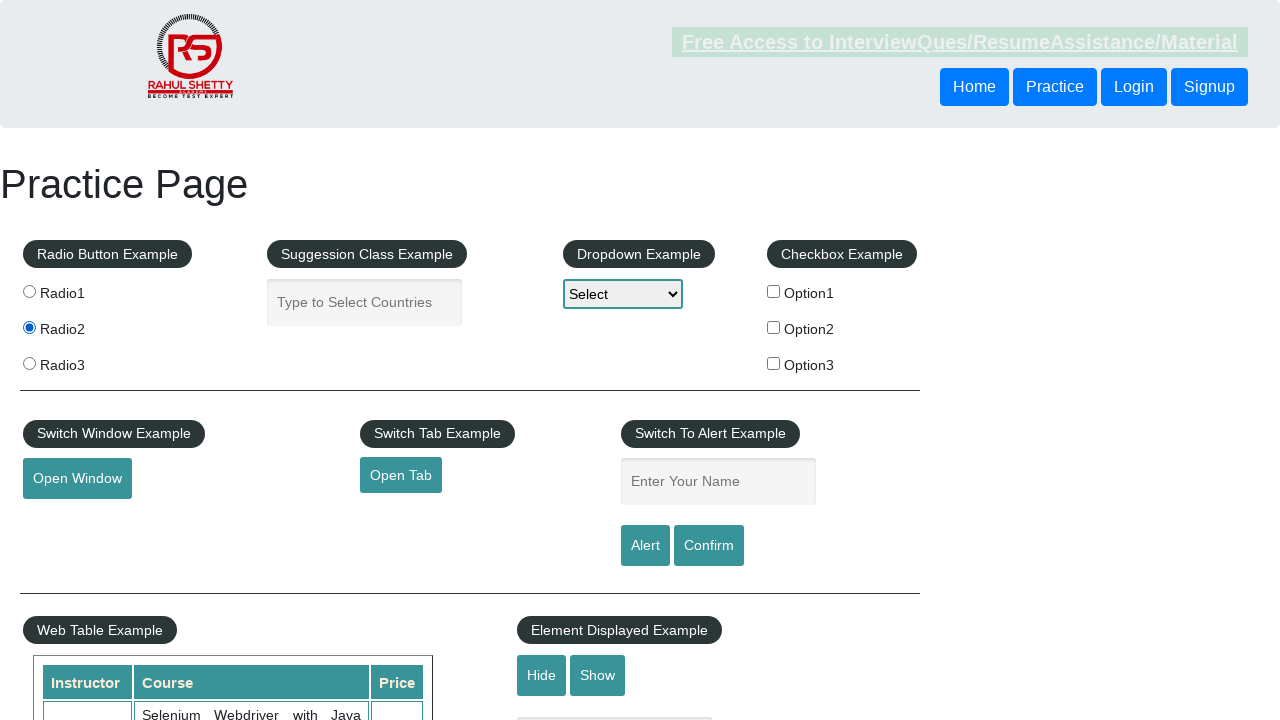

Filled autocomplete field with 'pa' on //*[@id='select-class-example']/fieldset/input[@id='autocomplete']
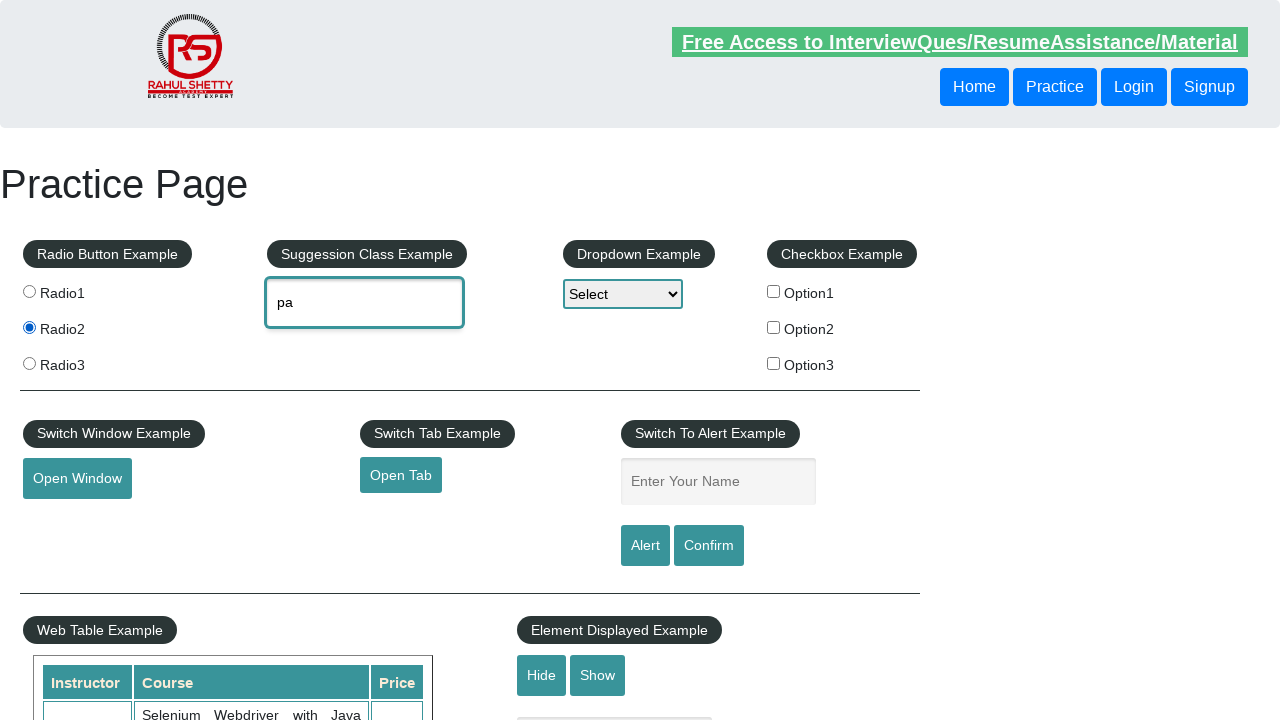

Autocomplete options loaded
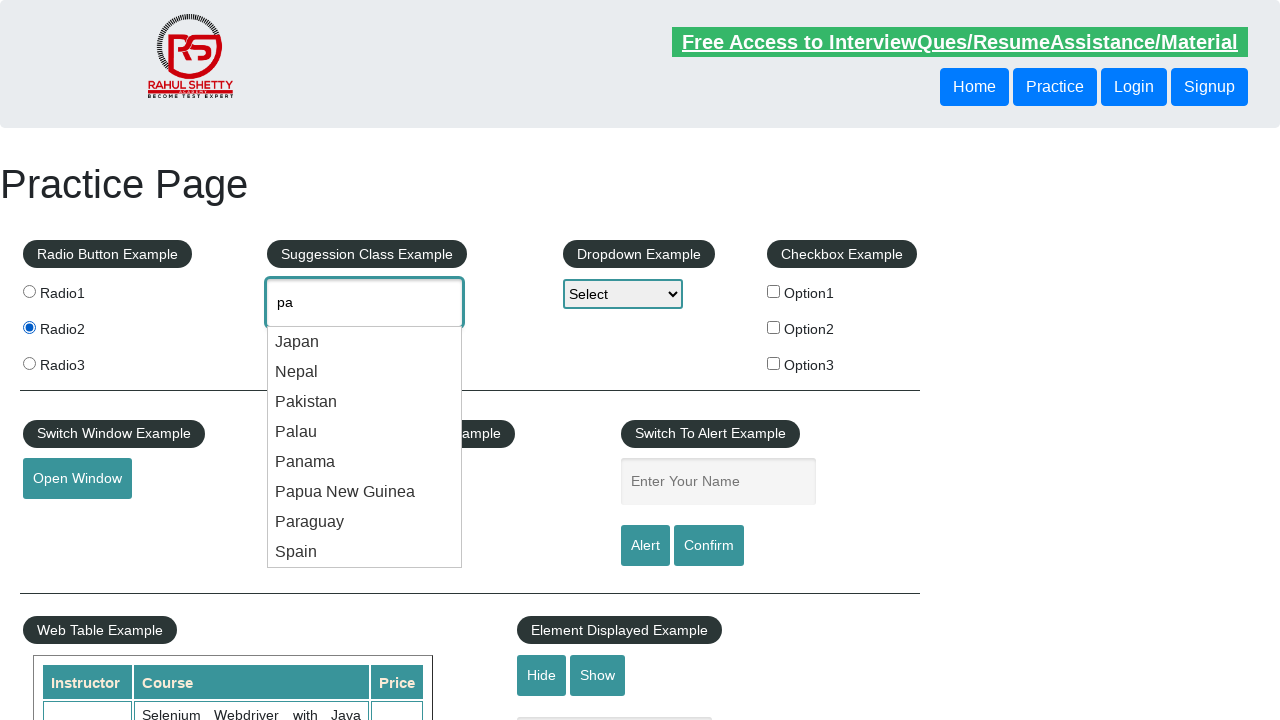

Selected 'Pakistan' from autocomplete options at (365, 402) on li[class='ui-menu-item'] div >> nth=2
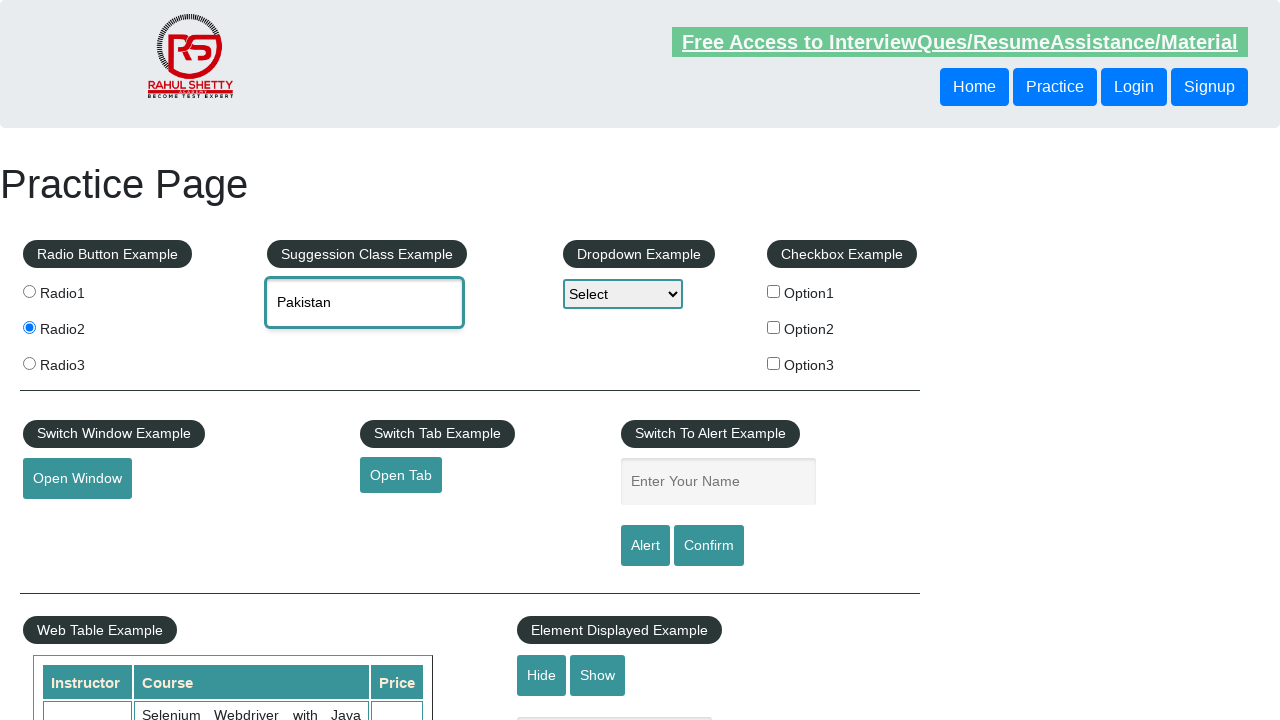

Selected 'Option3' from dropdown on #dropdown-class-example
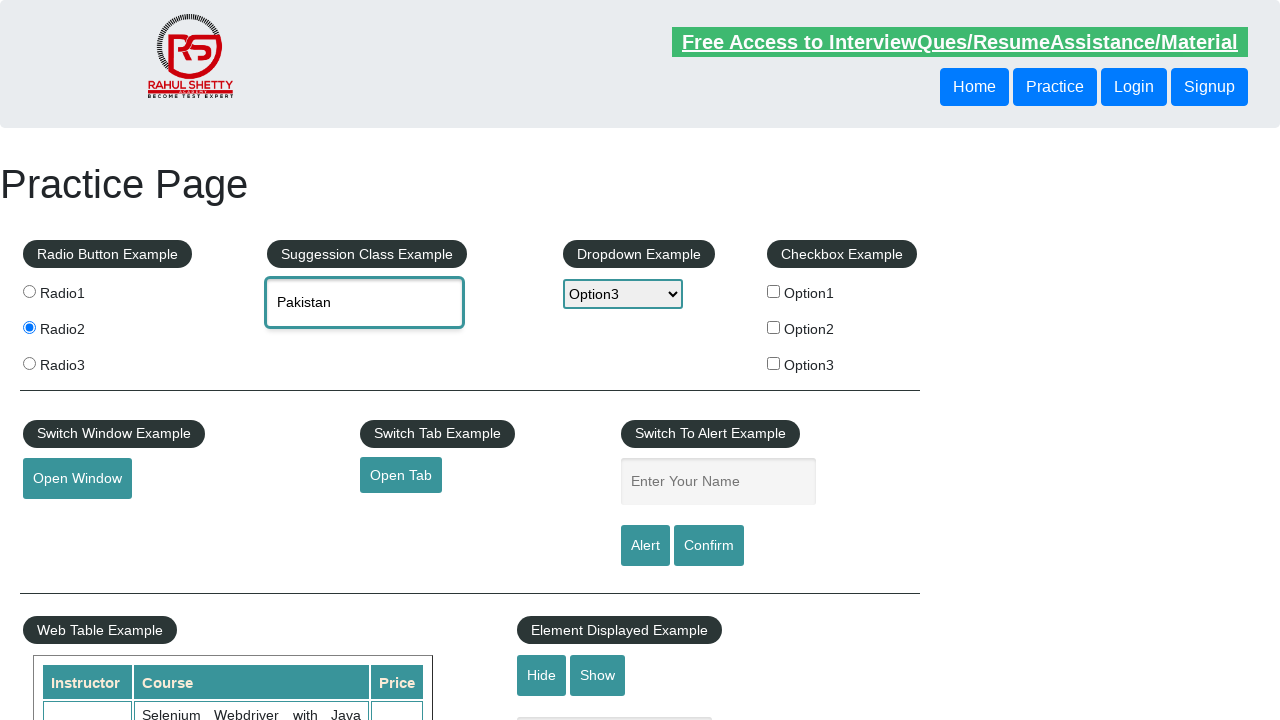

Clicked checkbox option 1 at (774, 291) on #checkBoxOption1
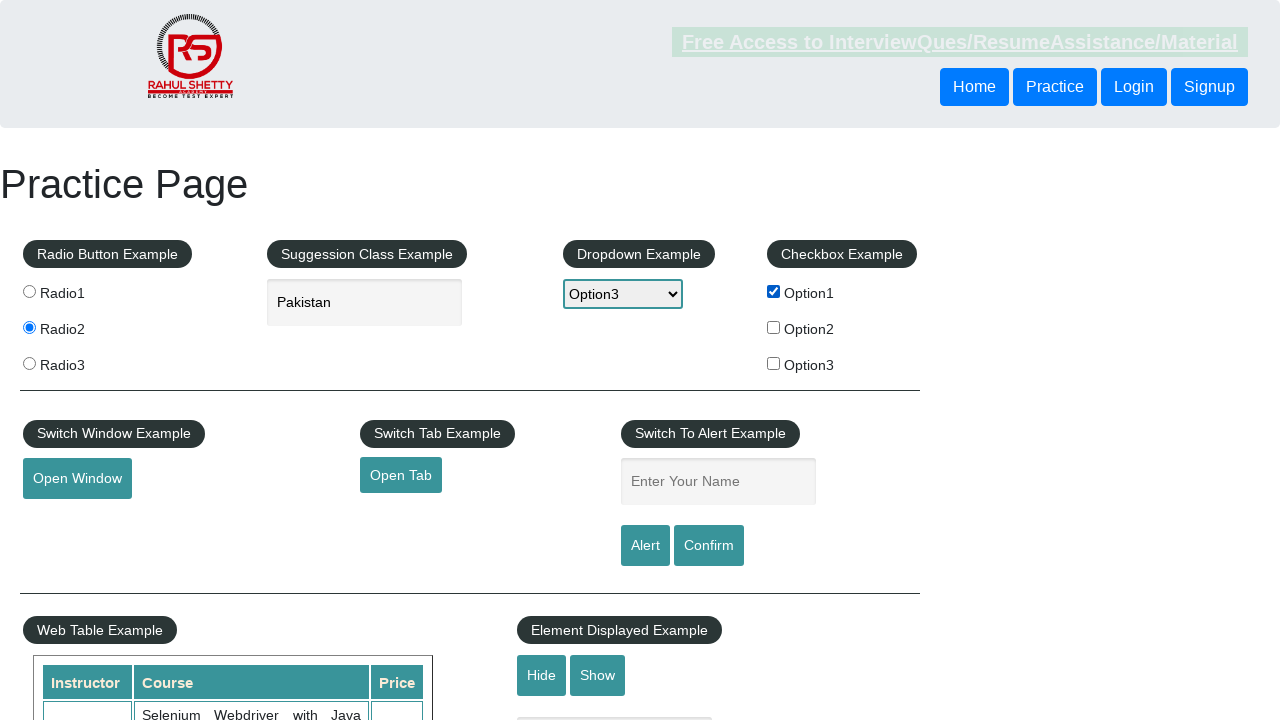

Filled name field with 'Sample' on #name
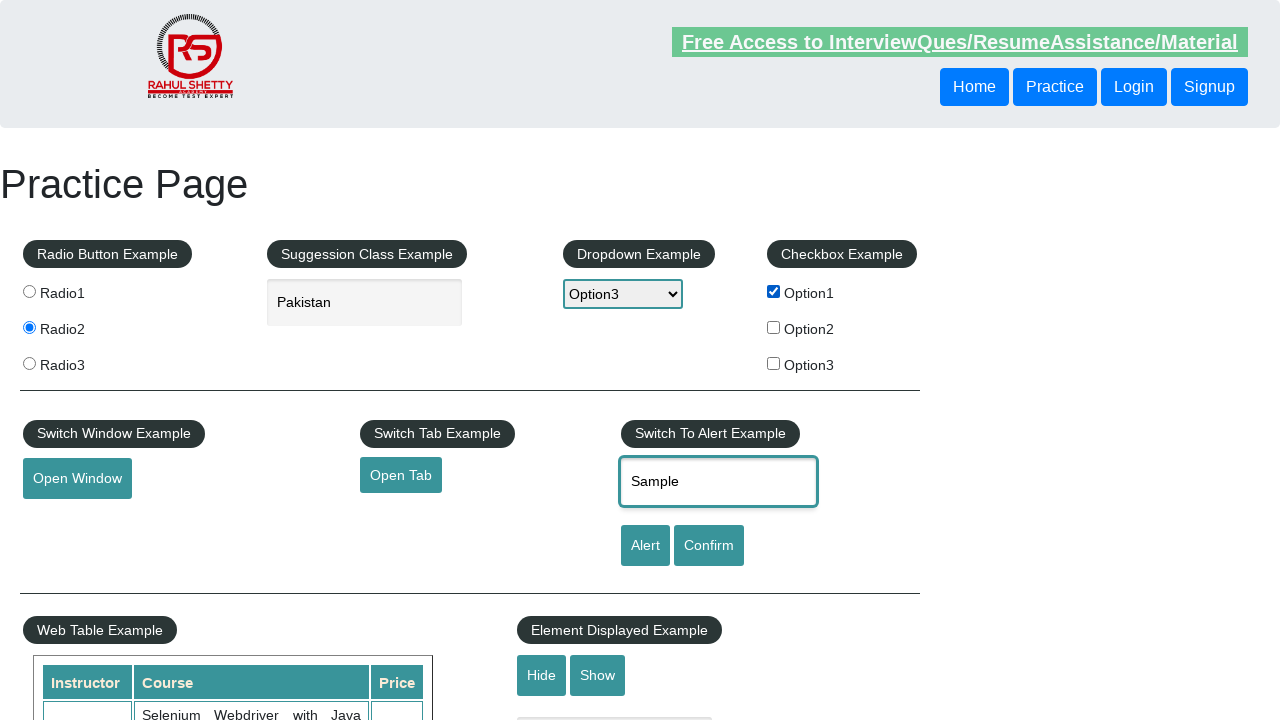

Clicked alert button to trigger alert dialog at (645, 546) on #alertbtn
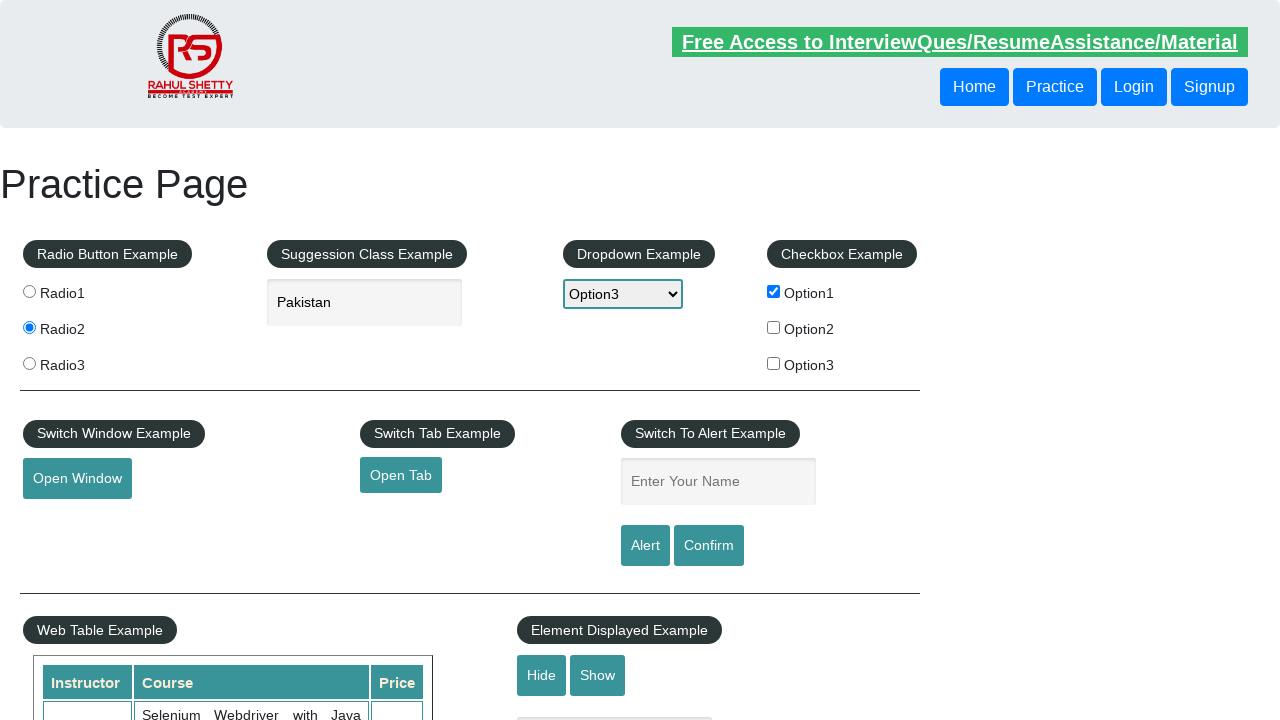

Alert dialog accepted
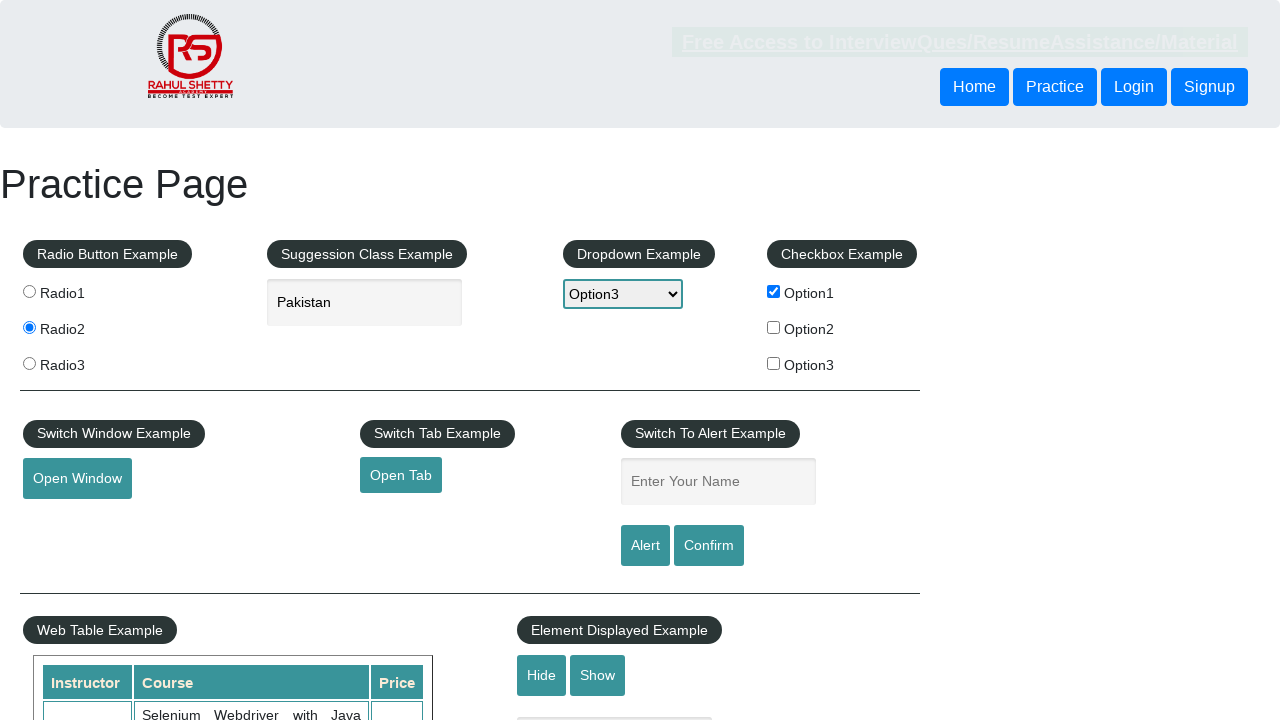

Filled name field with 'Sample' again on #name
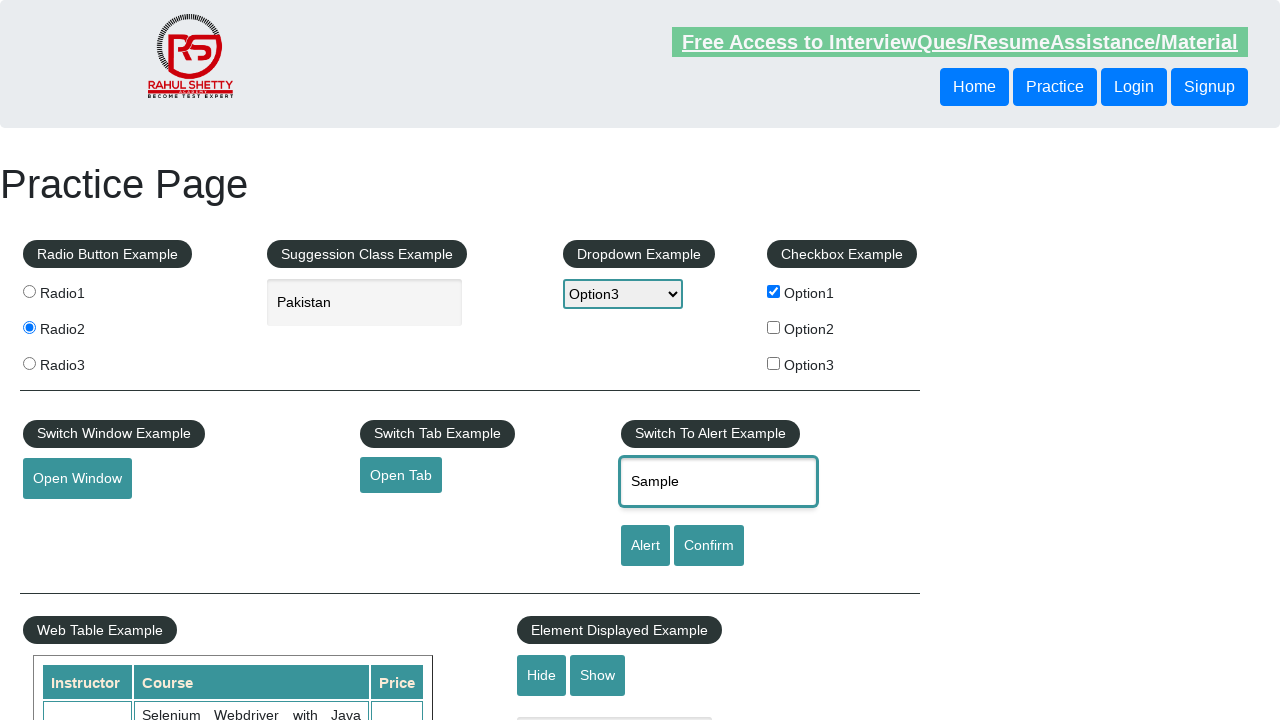

Clicked confirm button to trigger confirmation dialog at (709, 546) on #confirmbtn
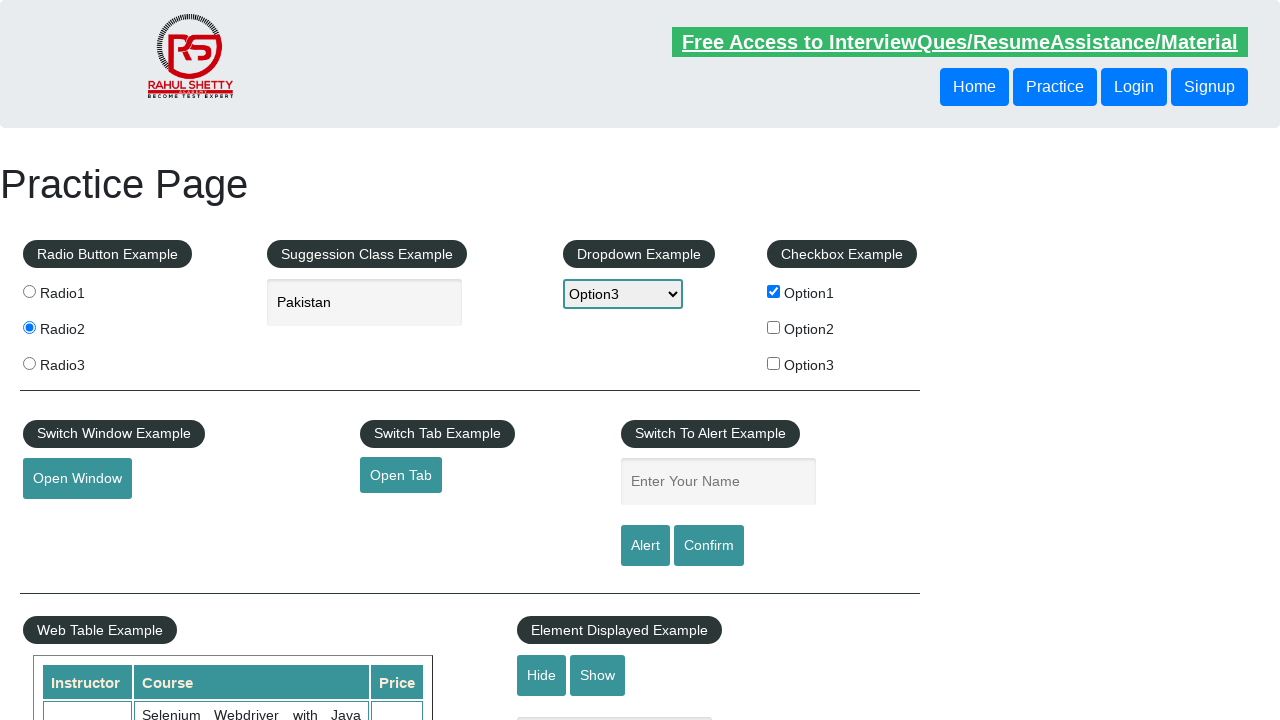

Confirmation dialog dismissed
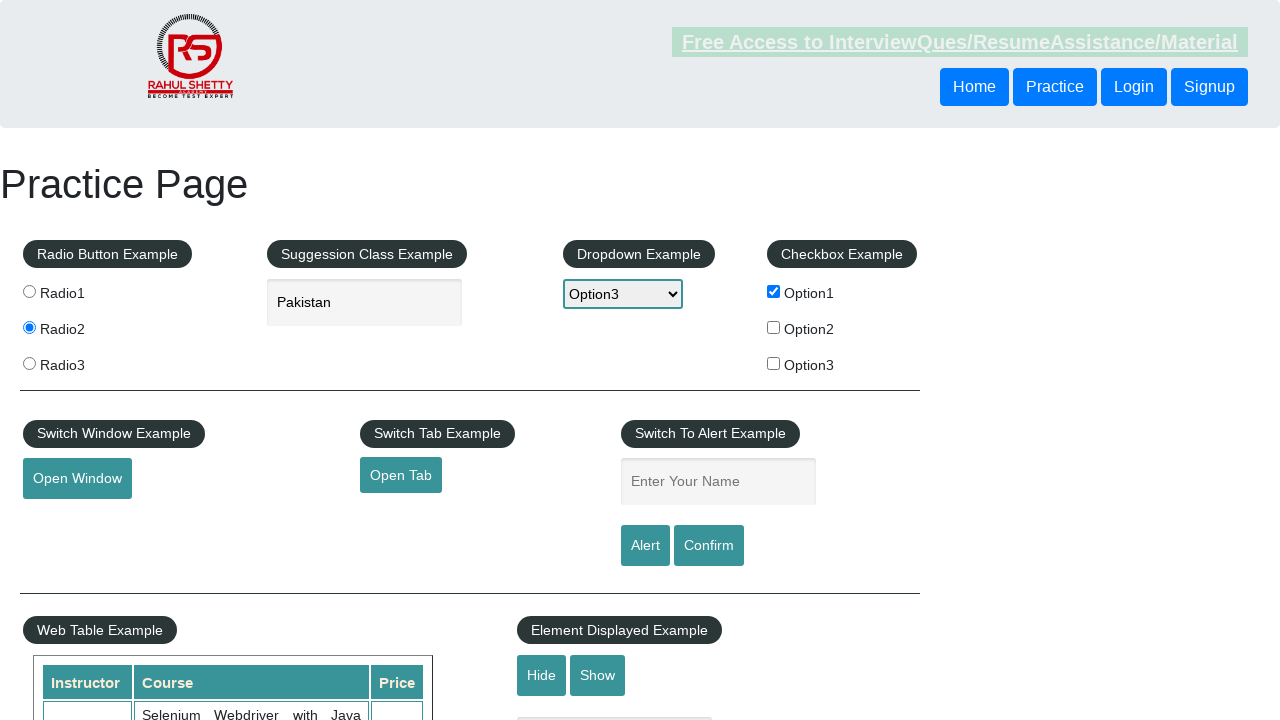

Clicked 'Open Window' button to open new window at (77, 479) on xpath=//button[text()='Open Window']
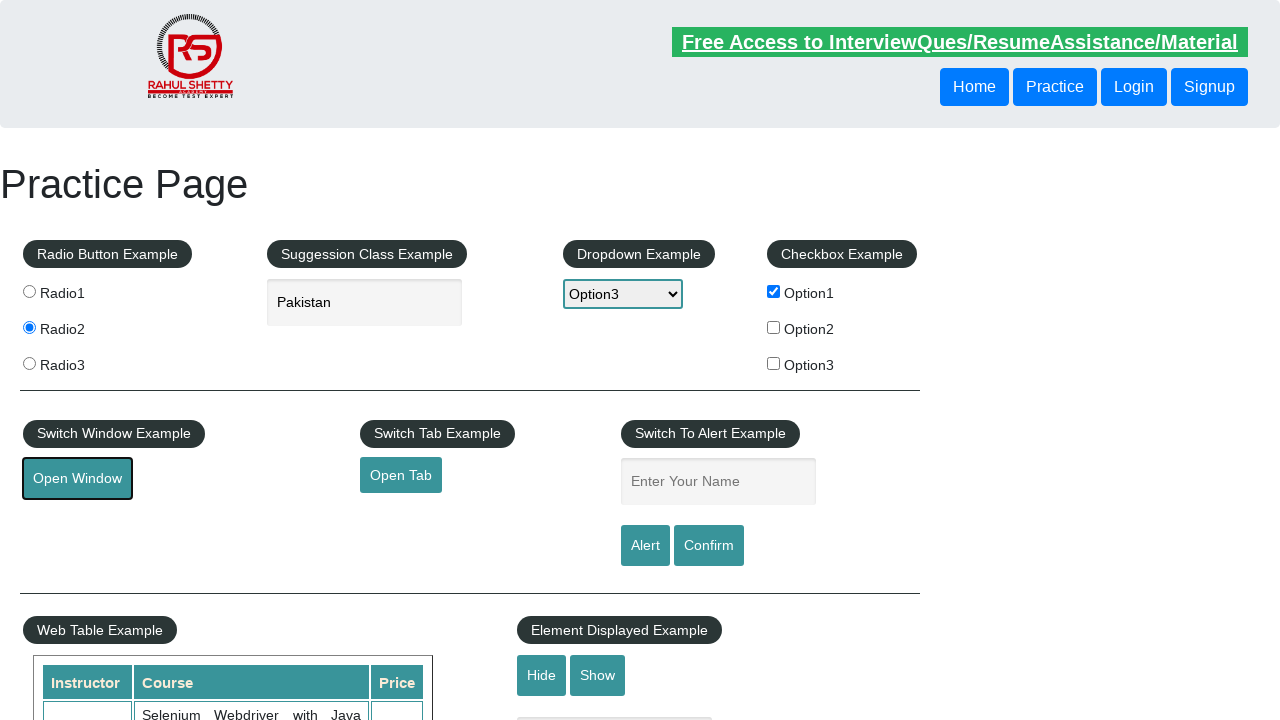

New window loaded
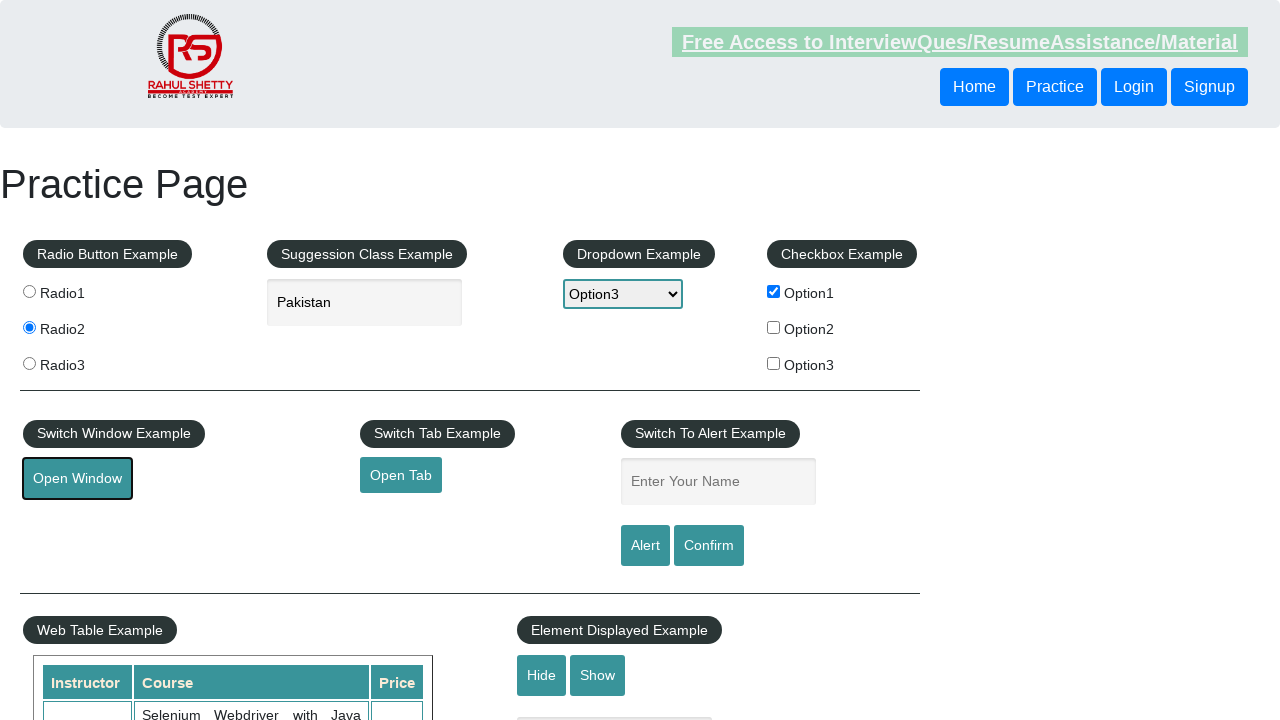

New window closed
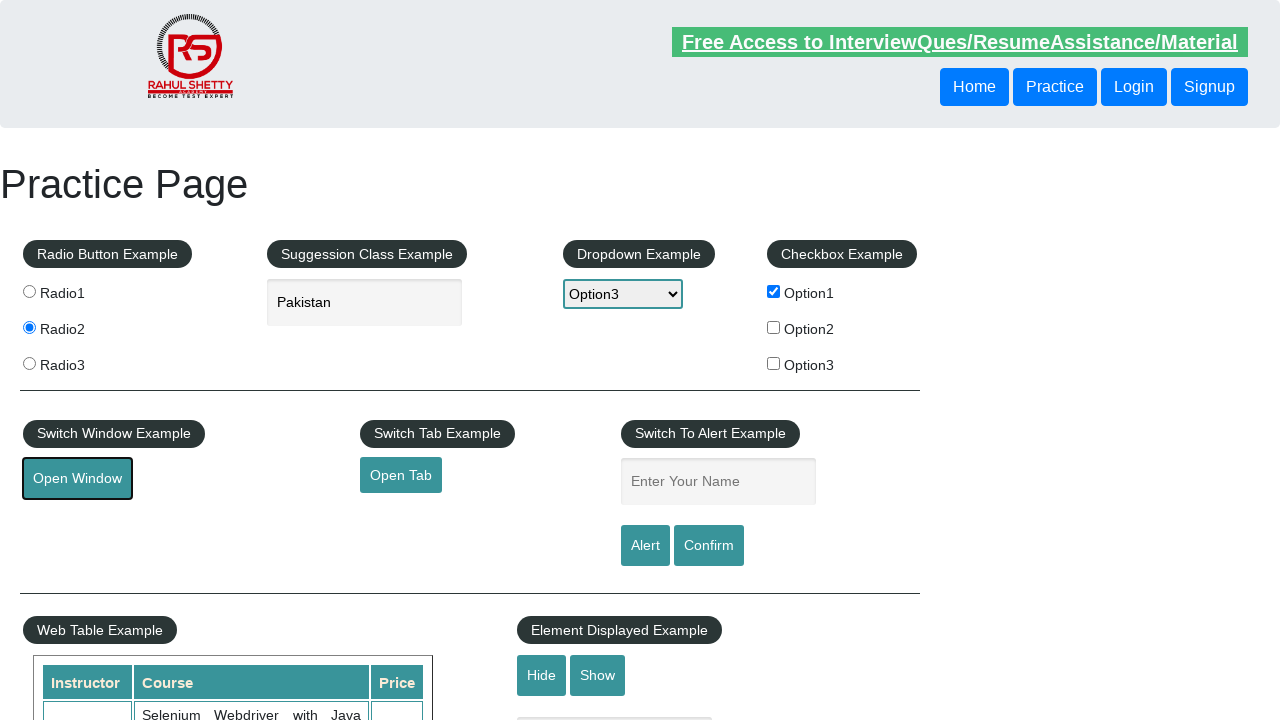

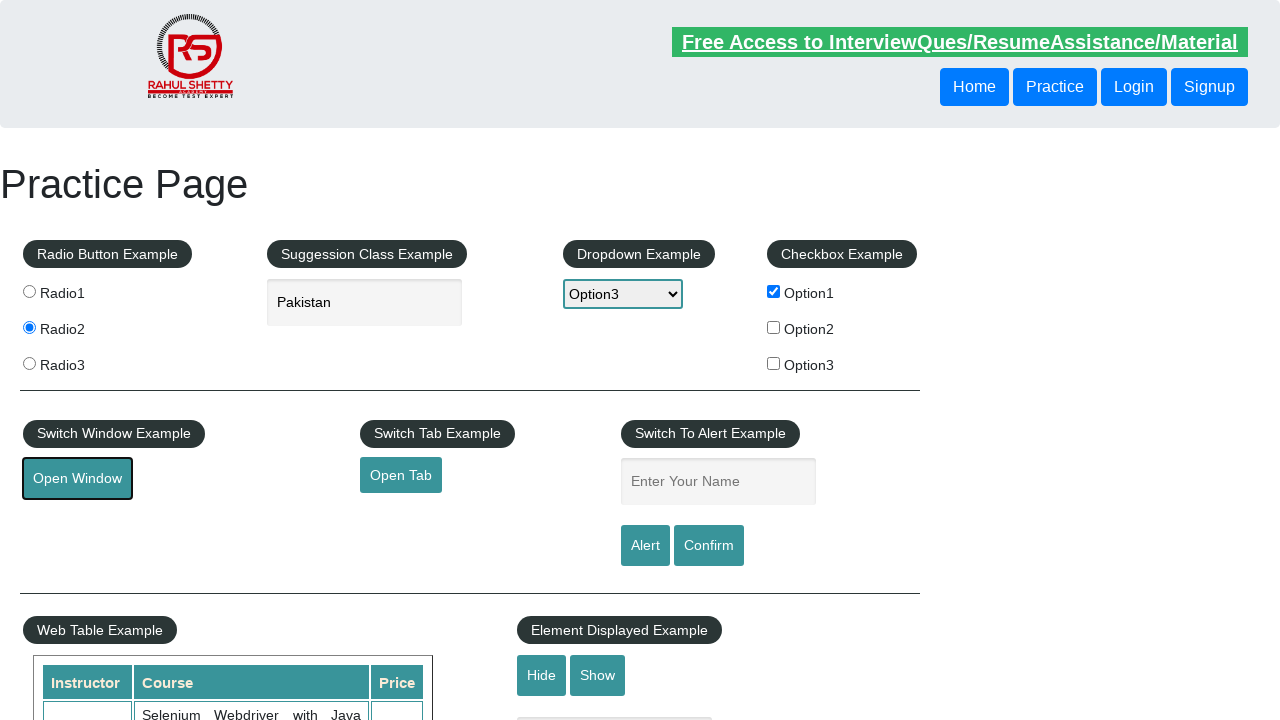